Tests custom dropdown selection functionality on jQuery UI demo page by selecting various items from Number, Speed, and Title dropdown menus.

Starting URL: https://jqueryui.com/resources/demos/selectmenu/default.html

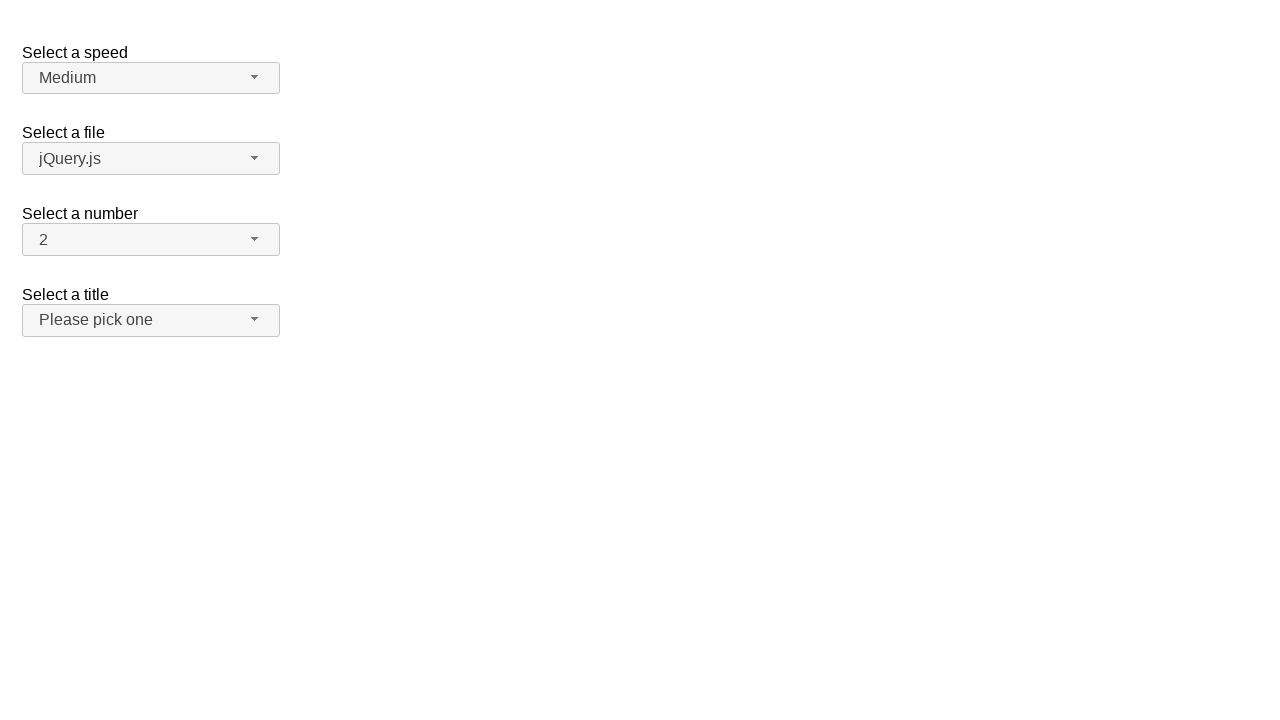

Clicked dropdown button #number-button to open menu at (151, 240) on #number-button
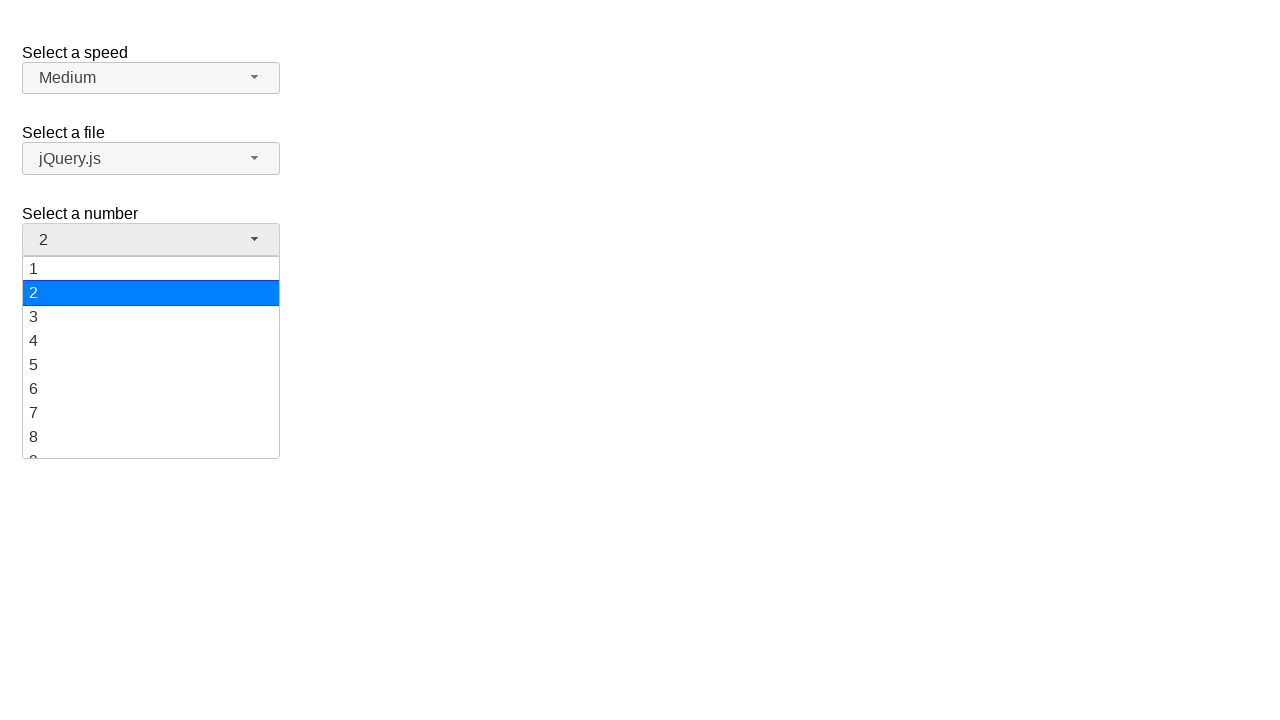

Dropdown menu items loaded for selector #number-menu div
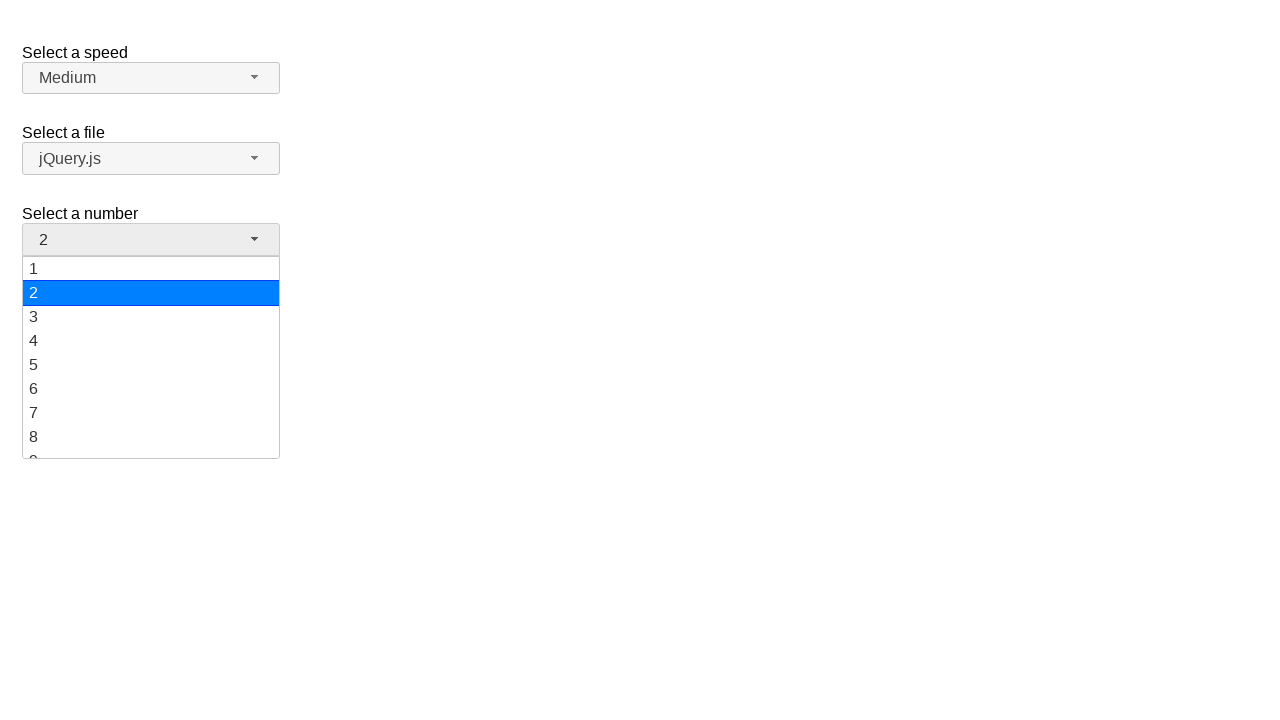

Selected '7' from dropdown menu at (151, 413) on #number-menu div >> nth=6
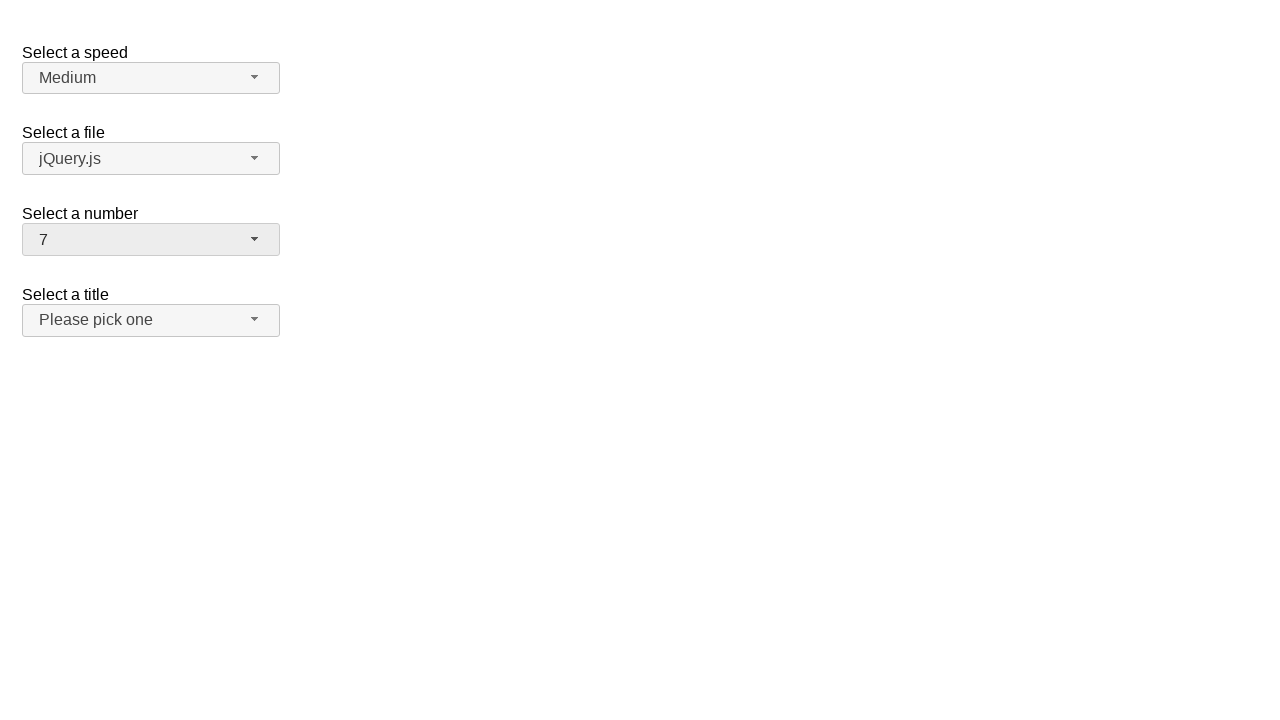

Waited 2 seconds after selecting '7' from Number dropdown
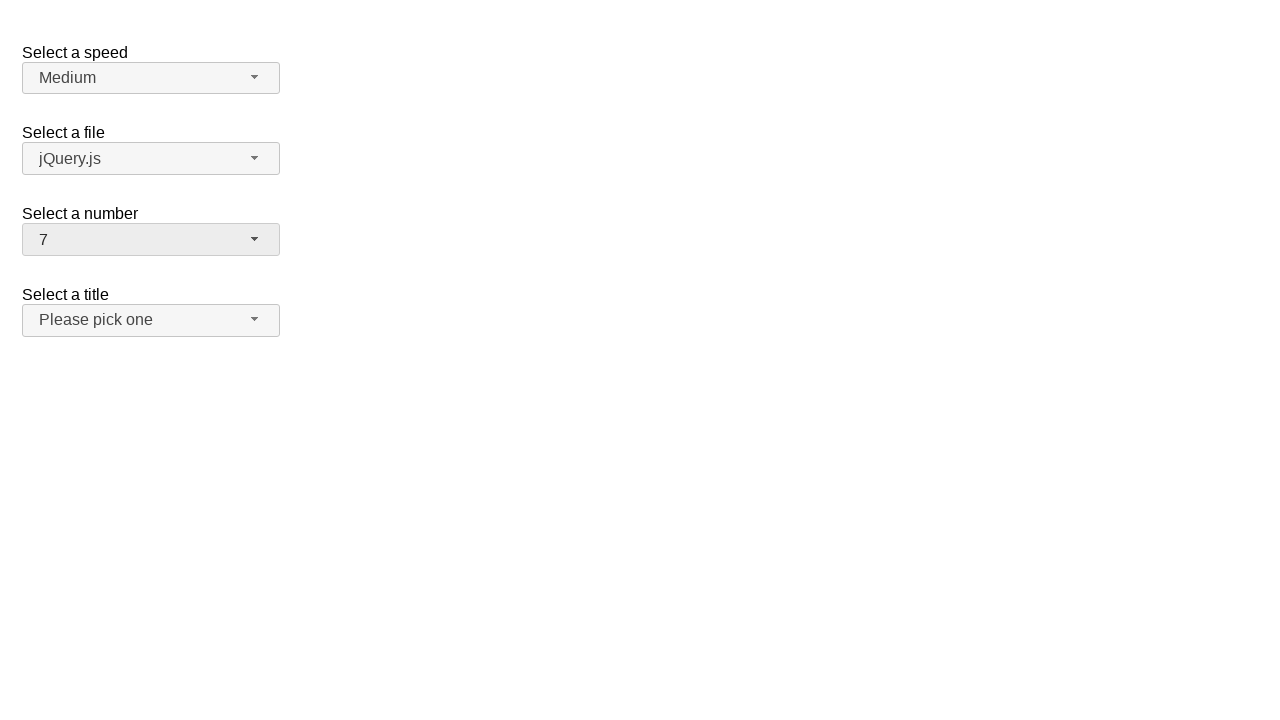

Clicked dropdown button #number-button to open menu at (151, 240) on #number-button
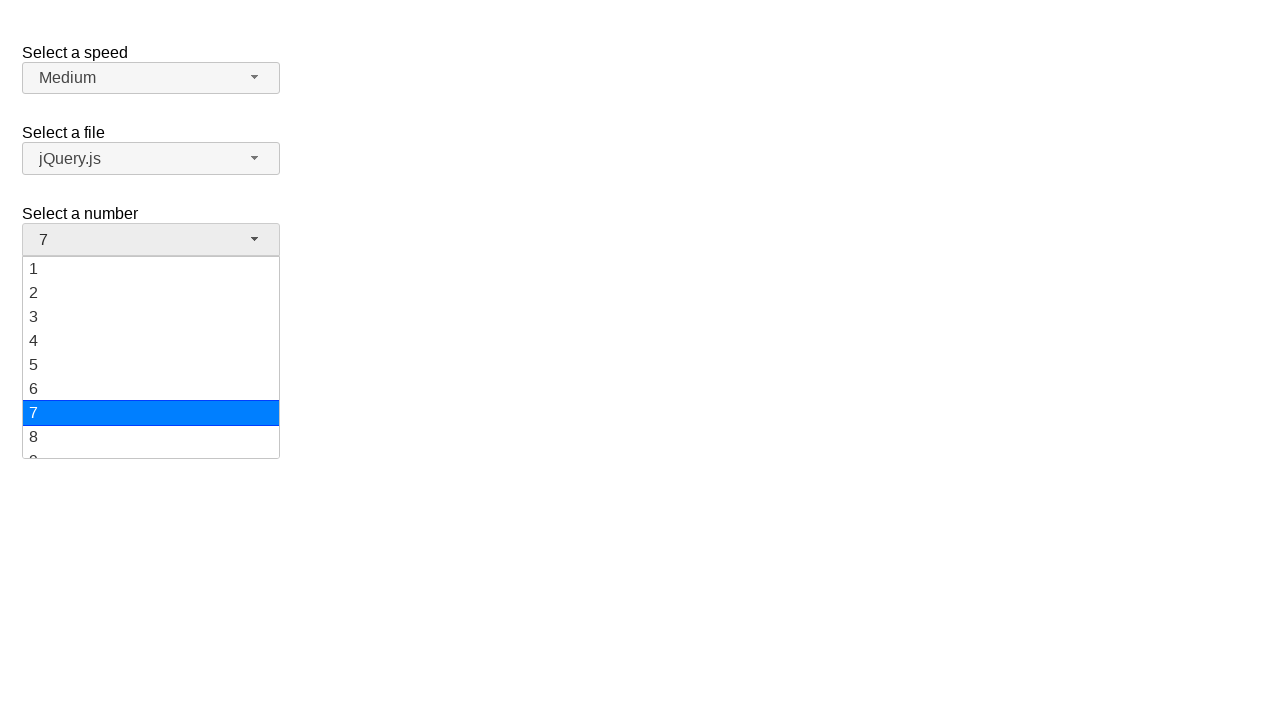

Dropdown menu items loaded for selector #number-menu div
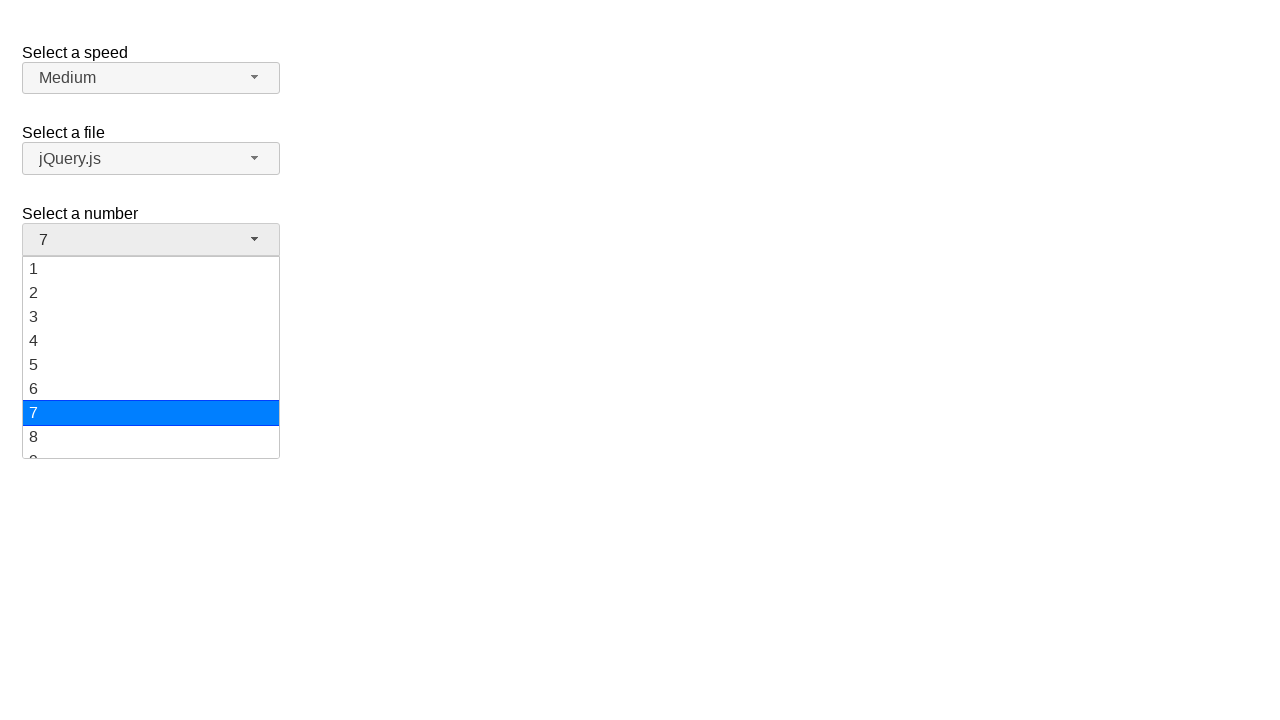

Selected '5' from dropdown menu at (151, 365) on #number-menu div >> nth=4
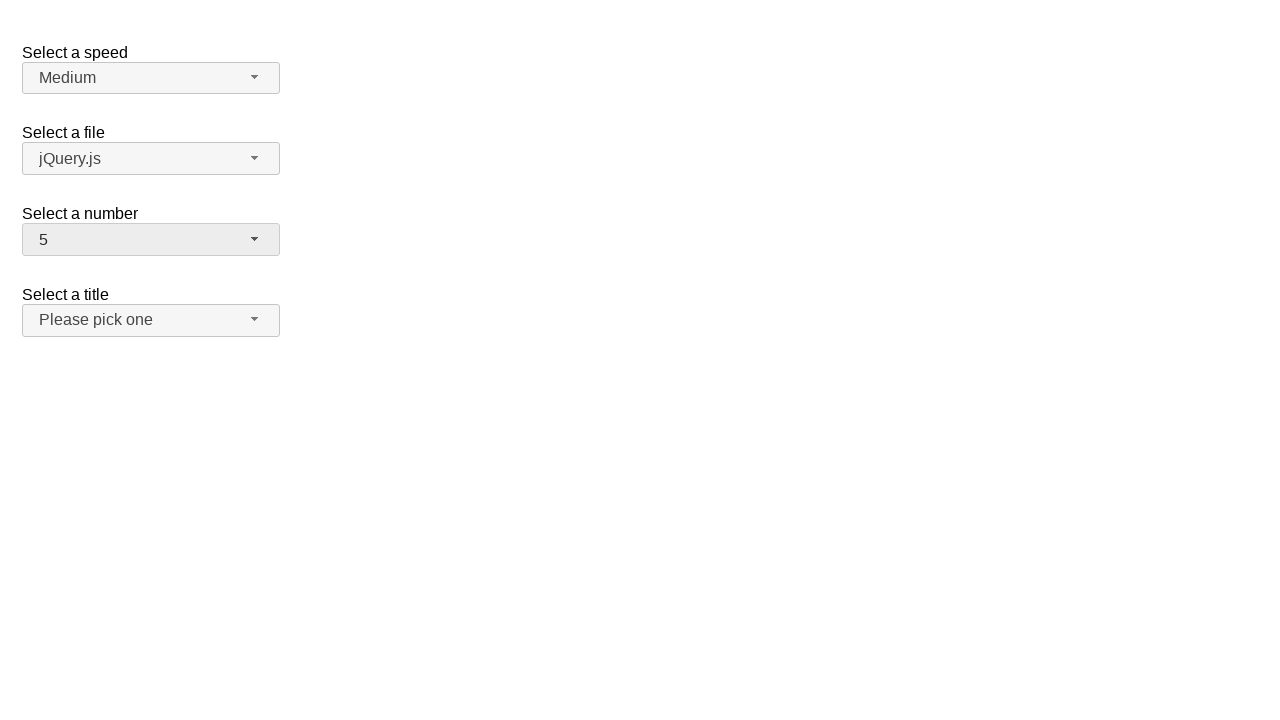

Waited 2 seconds after selecting '5' from Number dropdown
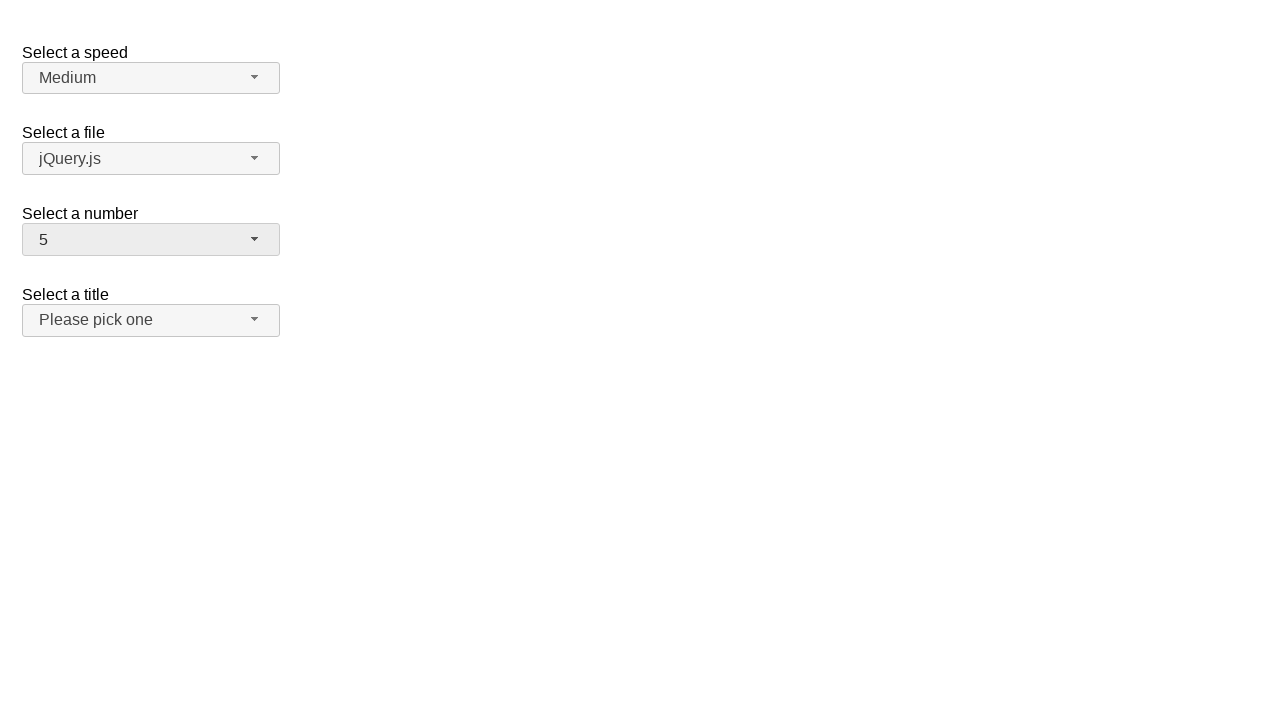

Clicked dropdown button #speed-button to open menu at (151, 78) on #speed-button
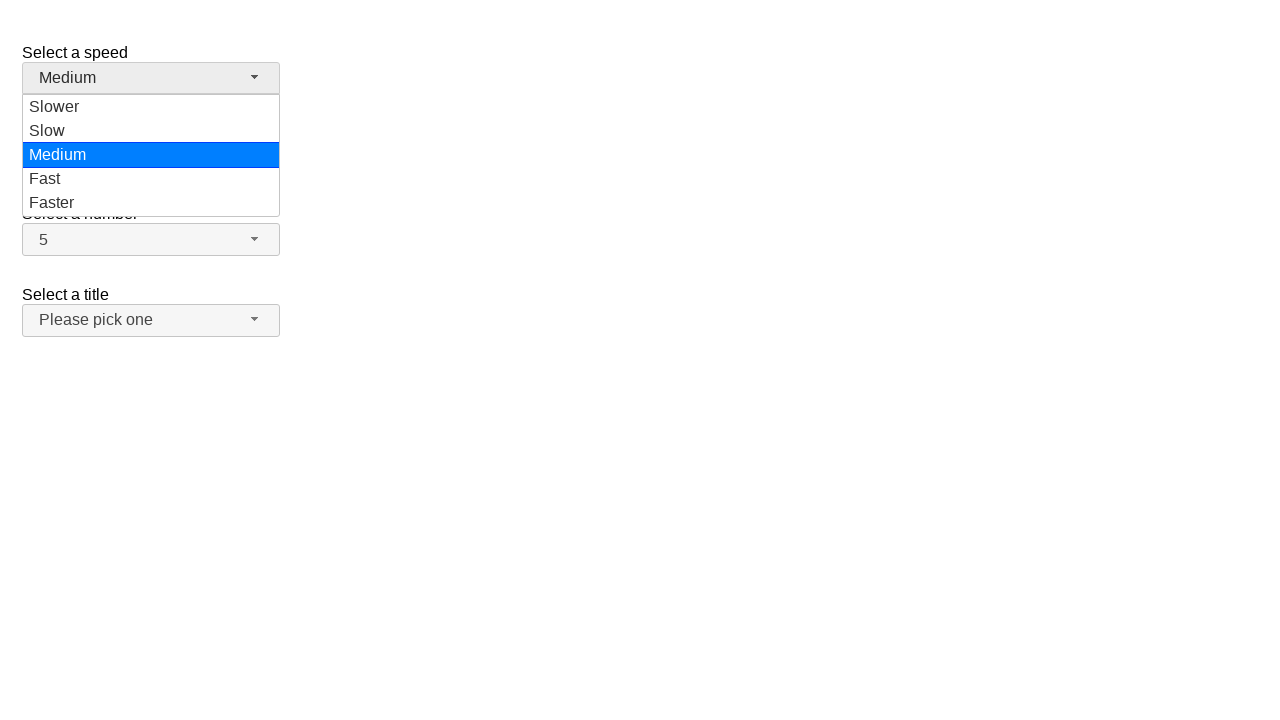

Dropdown menu items loaded for selector #speed-menu div
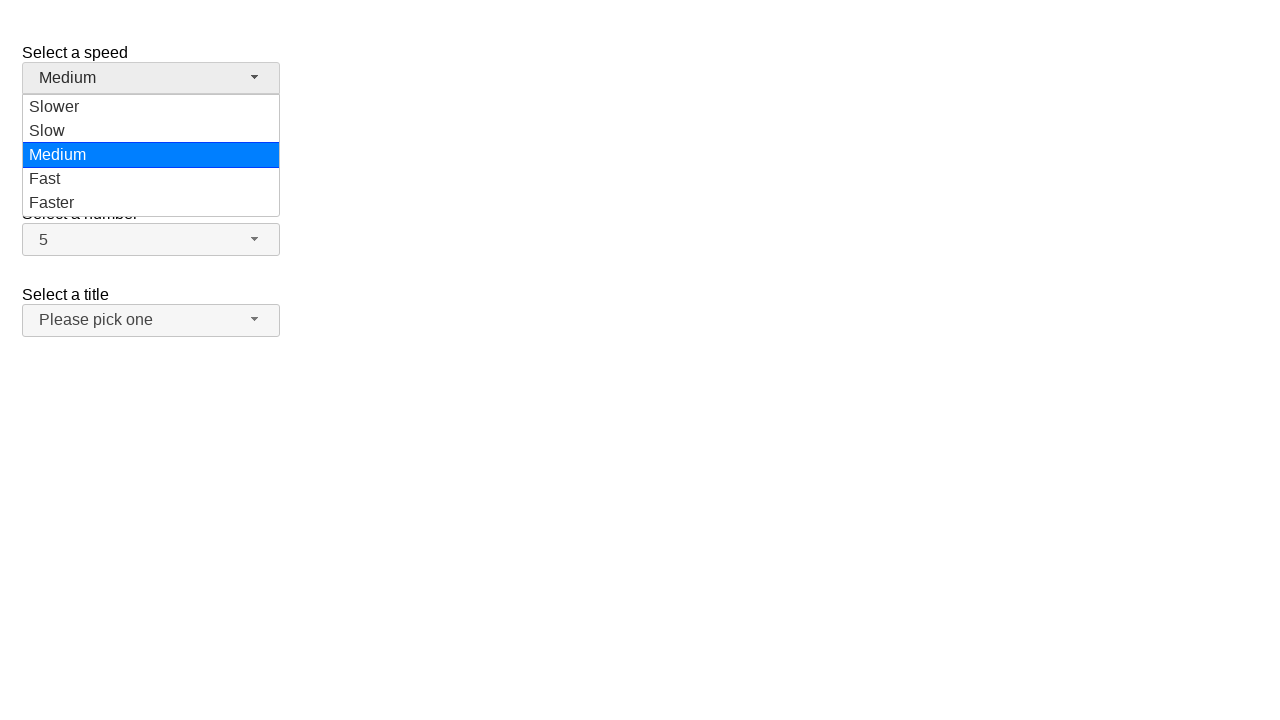

Selected 'Fast' from dropdown menu at (151, 179) on #speed-menu div >> nth=3
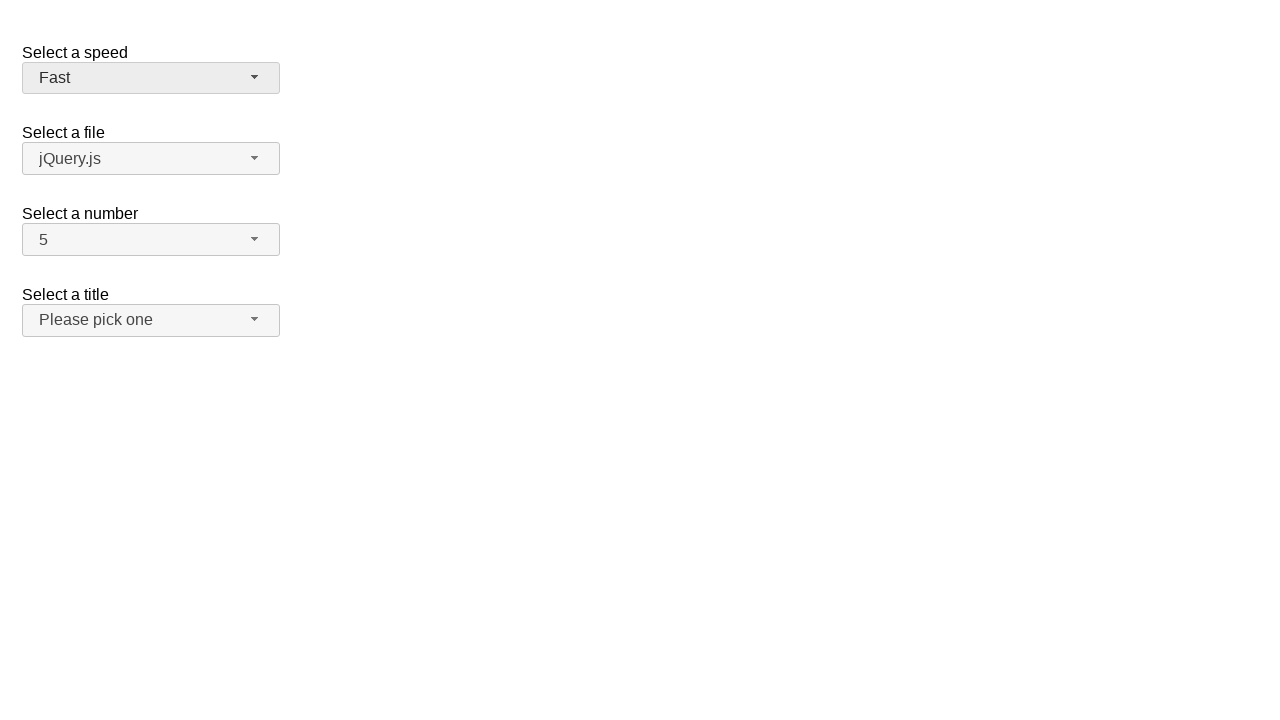

Waited 2 seconds after selecting 'Fast' from Speed dropdown
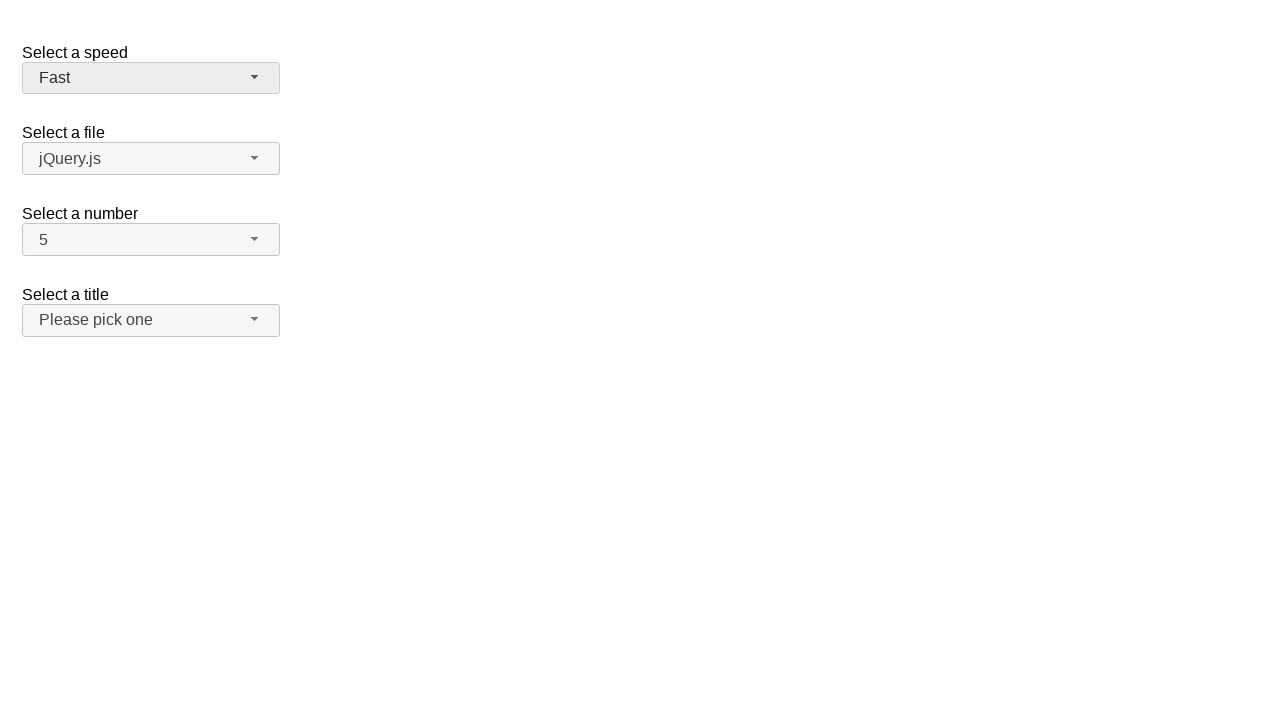

Clicked dropdown button #speed-button to open menu at (151, 78) on #speed-button
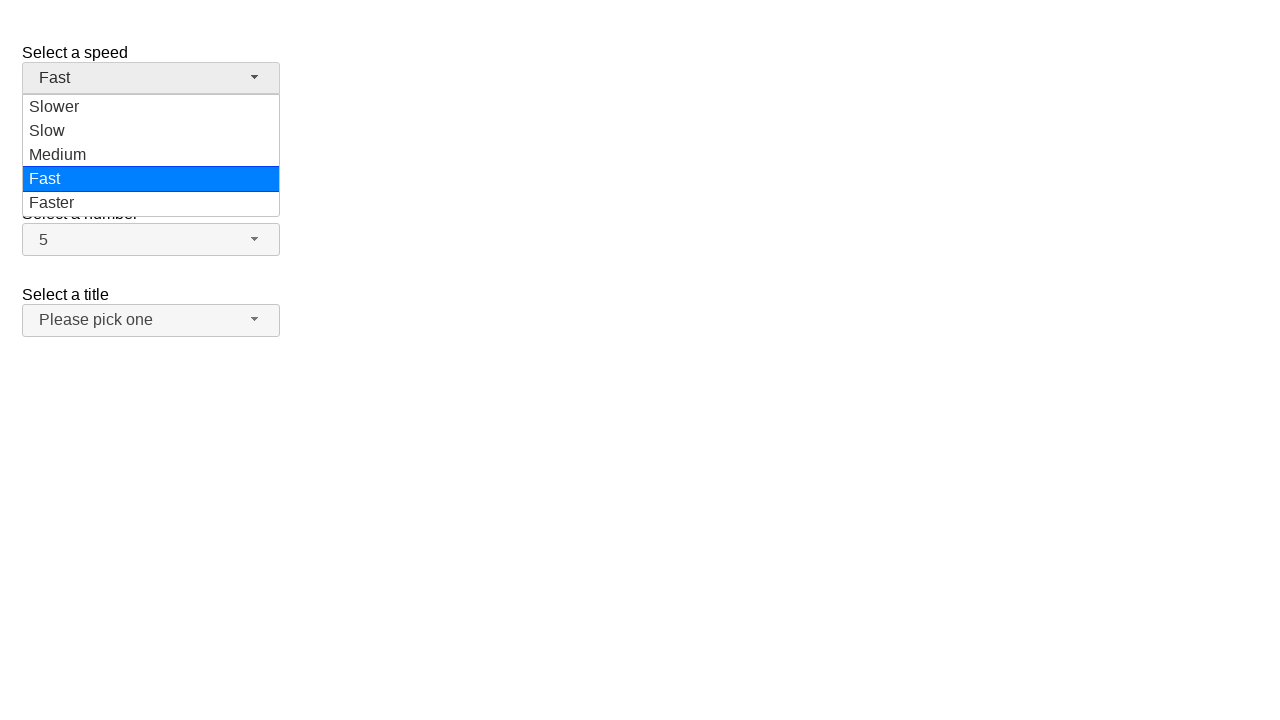

Dropdown menu items loaded for selector #speed-menu div
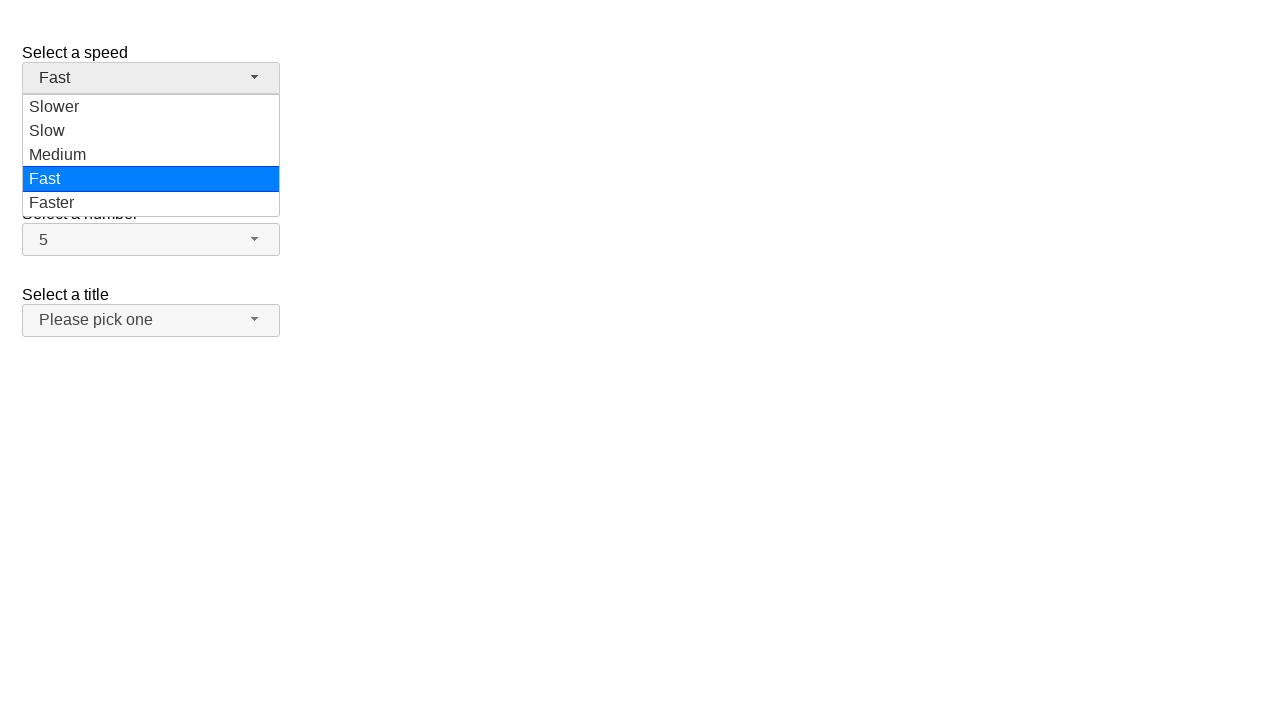

Selected 'Faster' from dropdown menu at (151, 203) on #speed-menu div >> nth=4
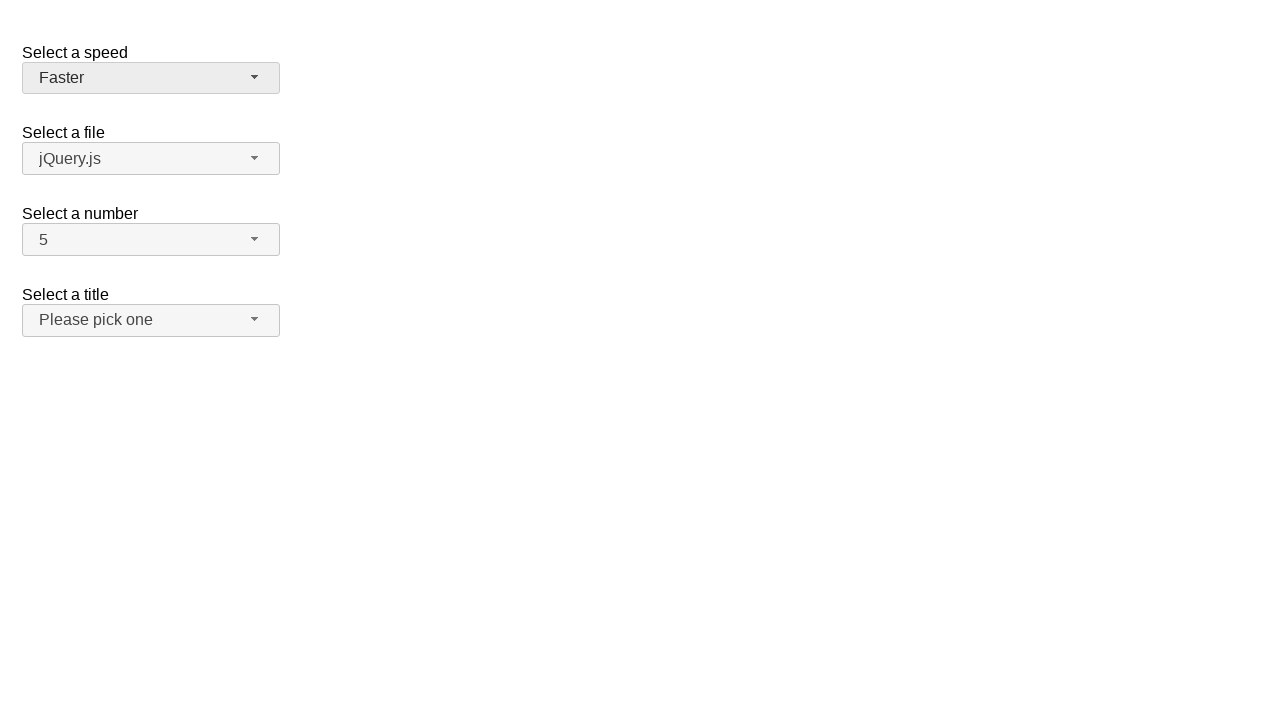

Waited 2 seconds after selecting 'Faster' from Speed dropdown
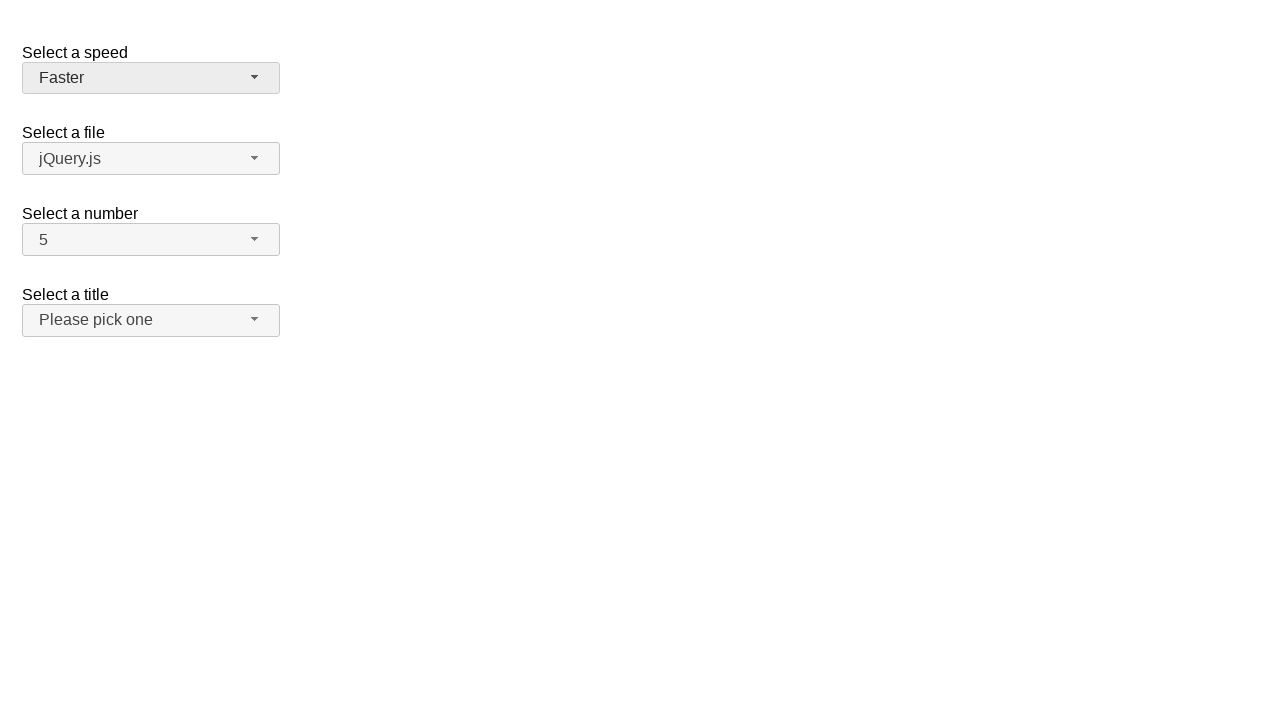

Clicked dropdown button #salutation-button to open menu at (151, 320) on #salutation-button
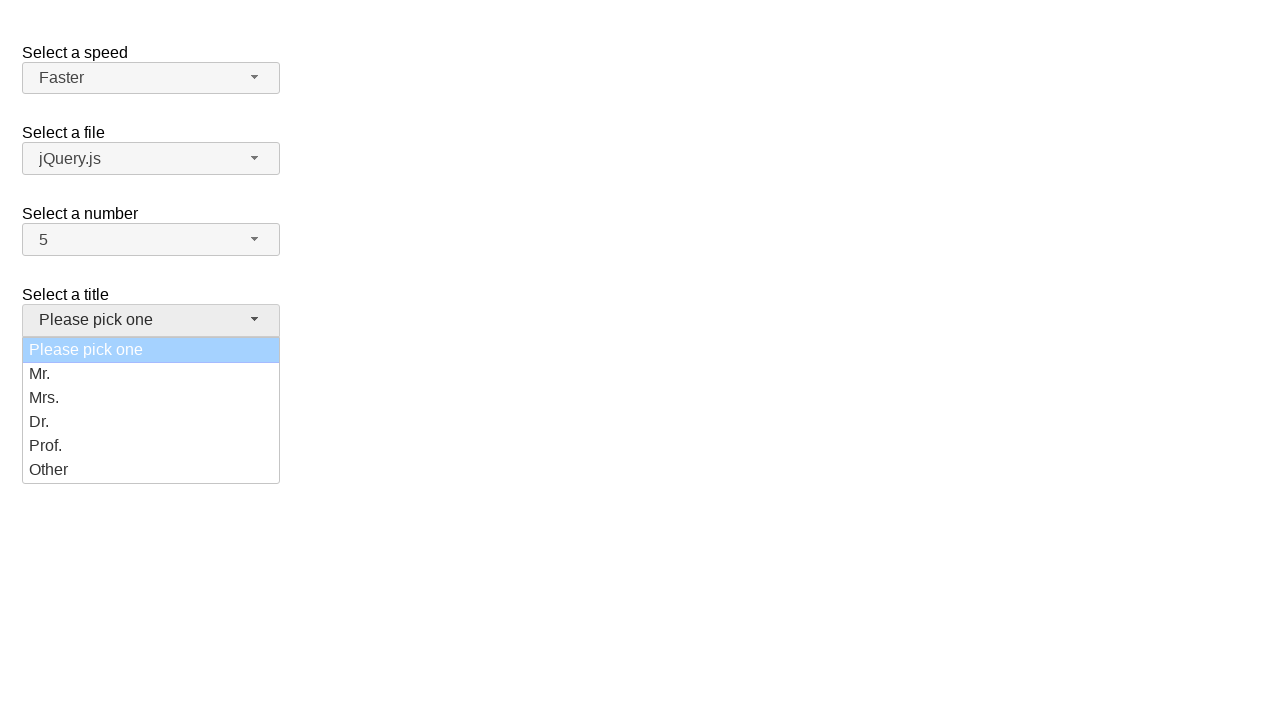

Dropdown menu items loaded for selector #salutation-menu div
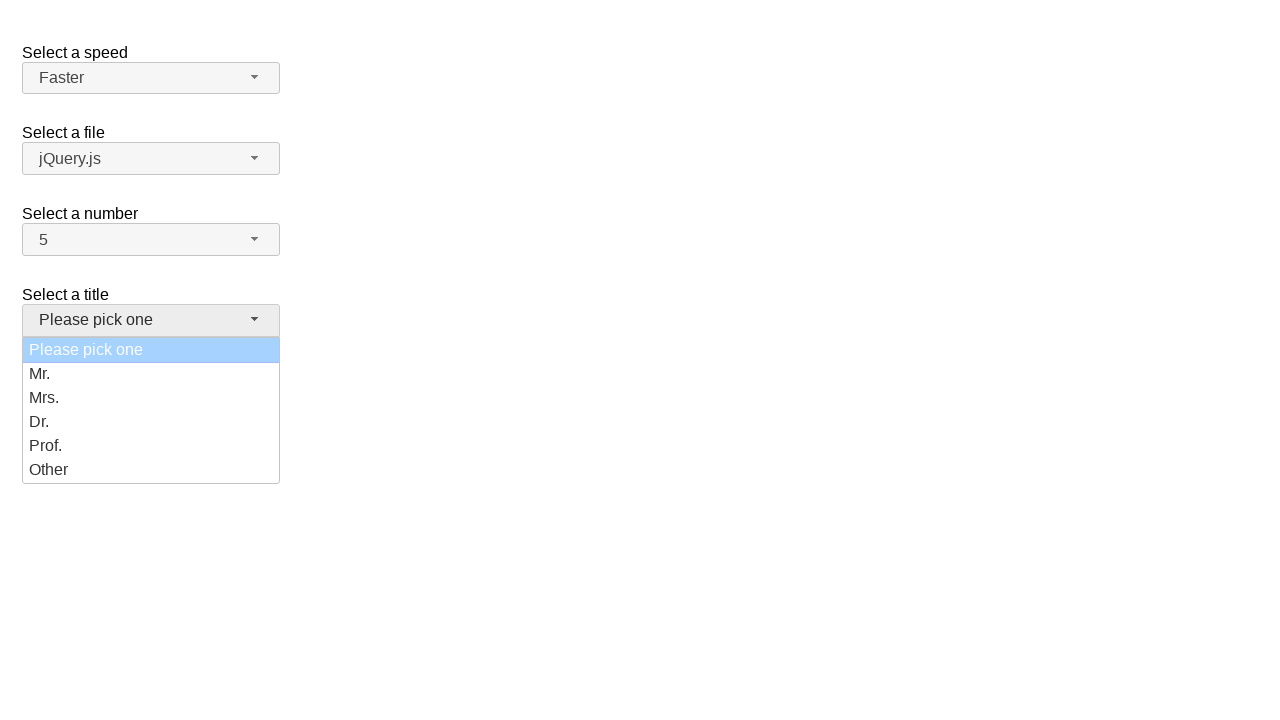

Selected 'Prof.' from dropdown menu at (151, 446) on #salutation-menu div >> nth=4
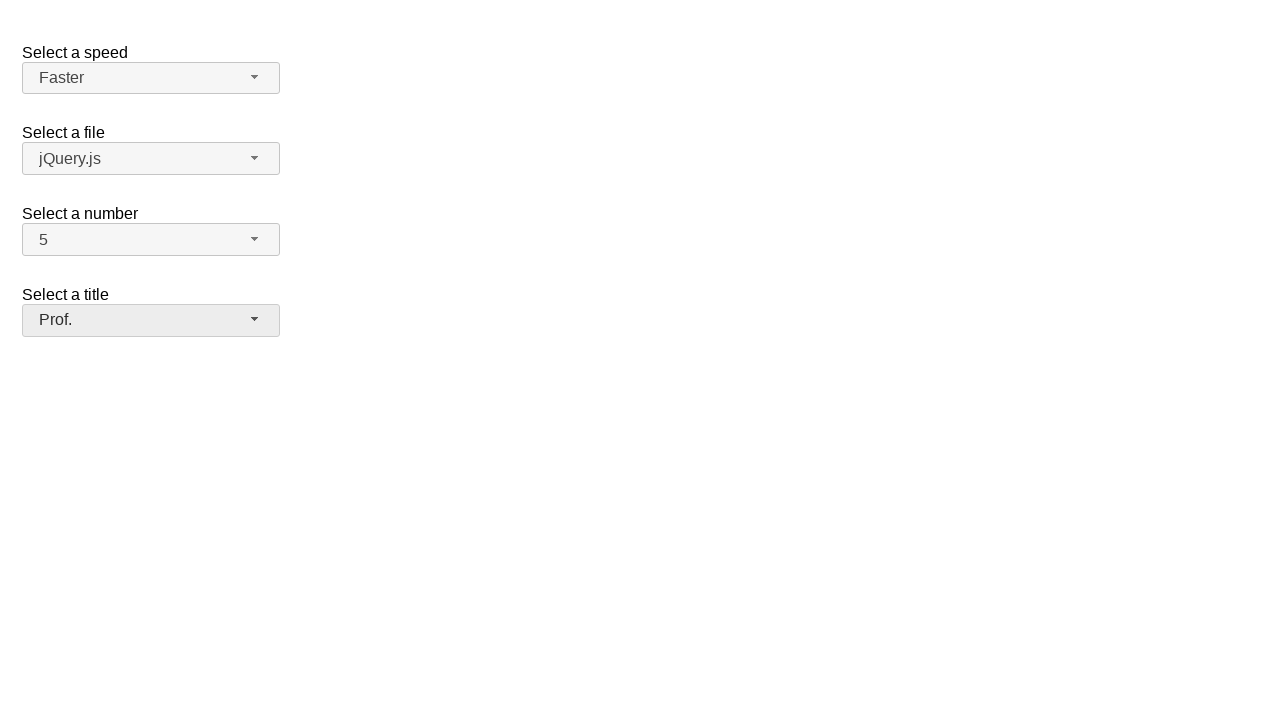

Waited 2 seconds after selecting 'Prof.' from Salutation dropdown
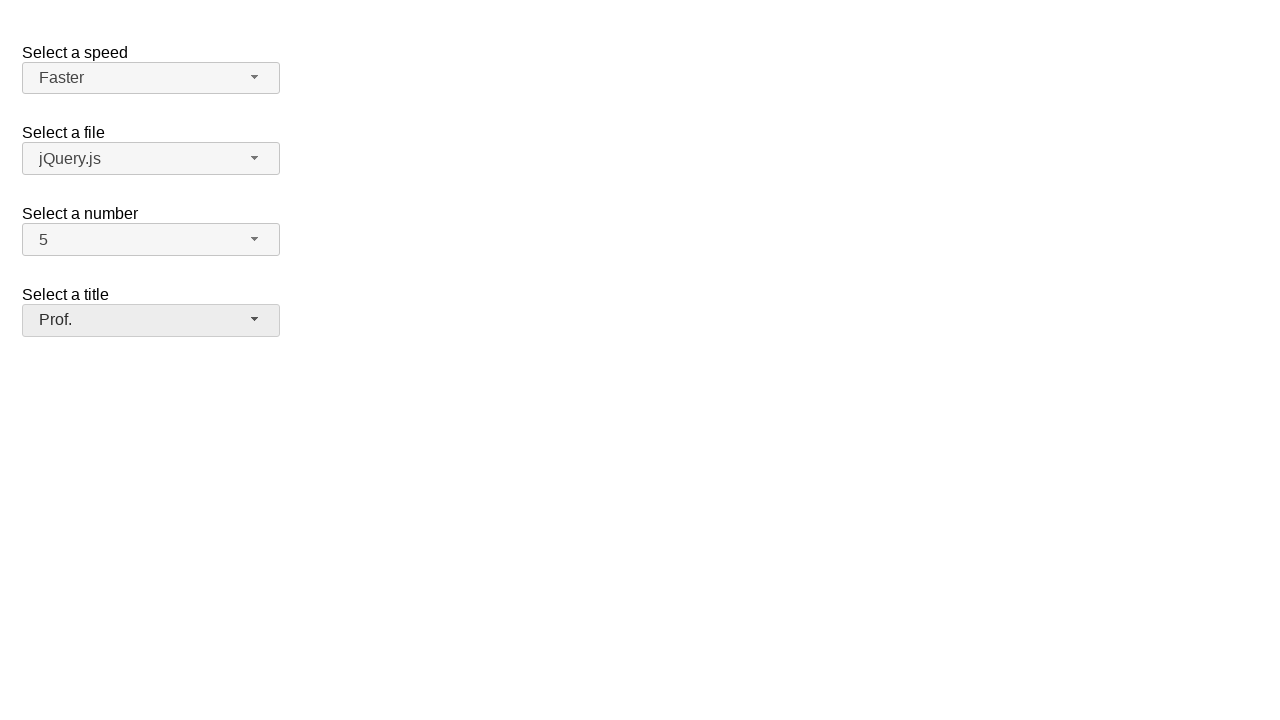

Clicked dropdown button #salutation-button to open menu at (151, 320) on #salutation-button
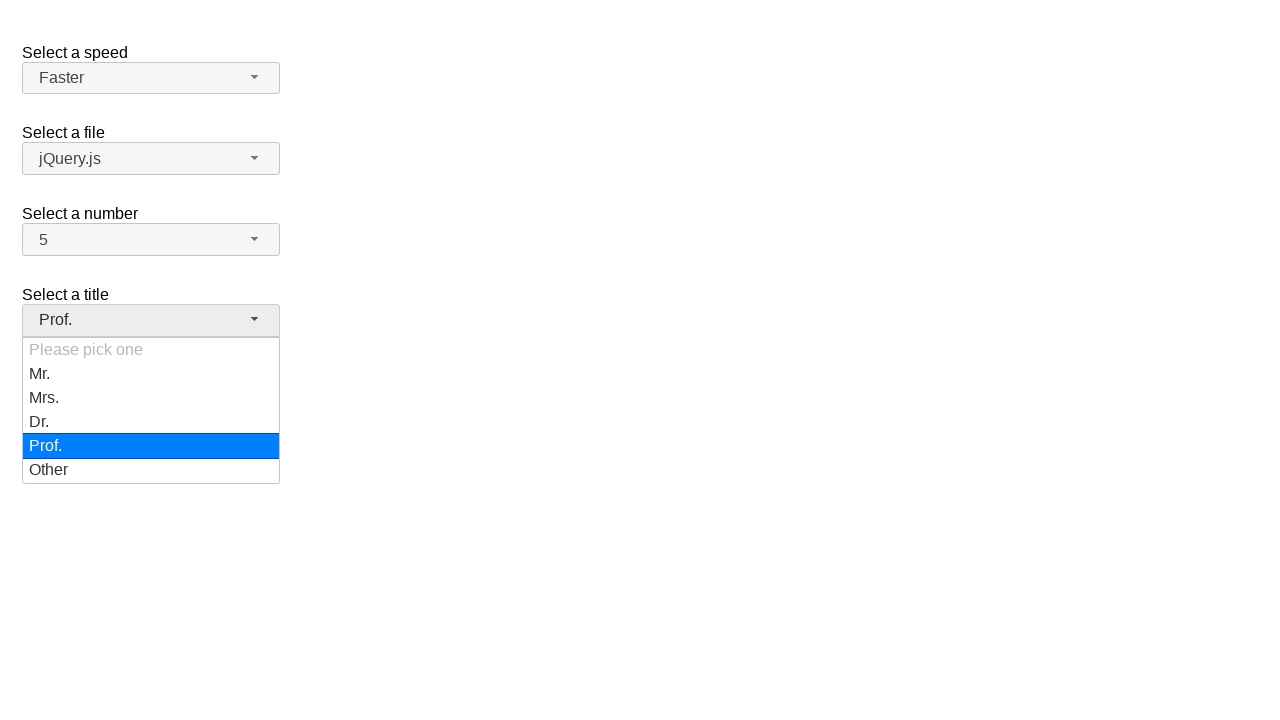

Dropdown menu items loaded for selector #salutation-menu div
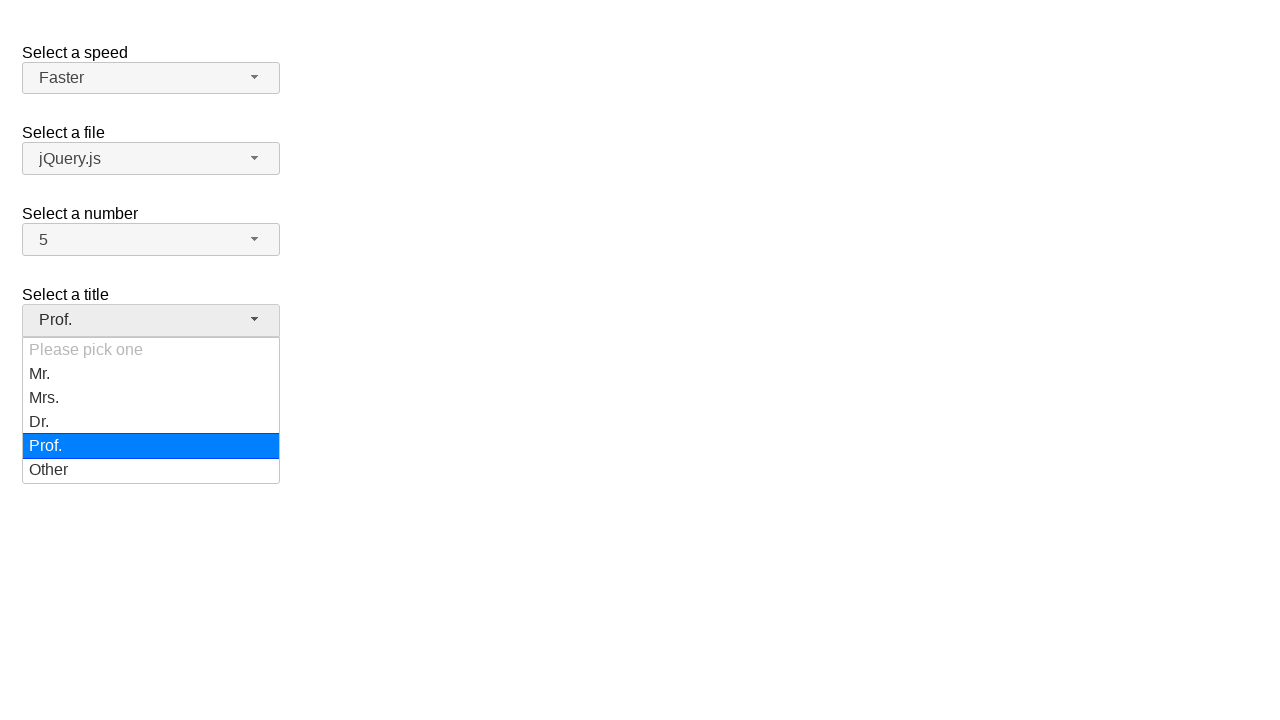

Selected 'Other' from dropdown menu at (151, 470) on #salutation-menu div >> nth=5
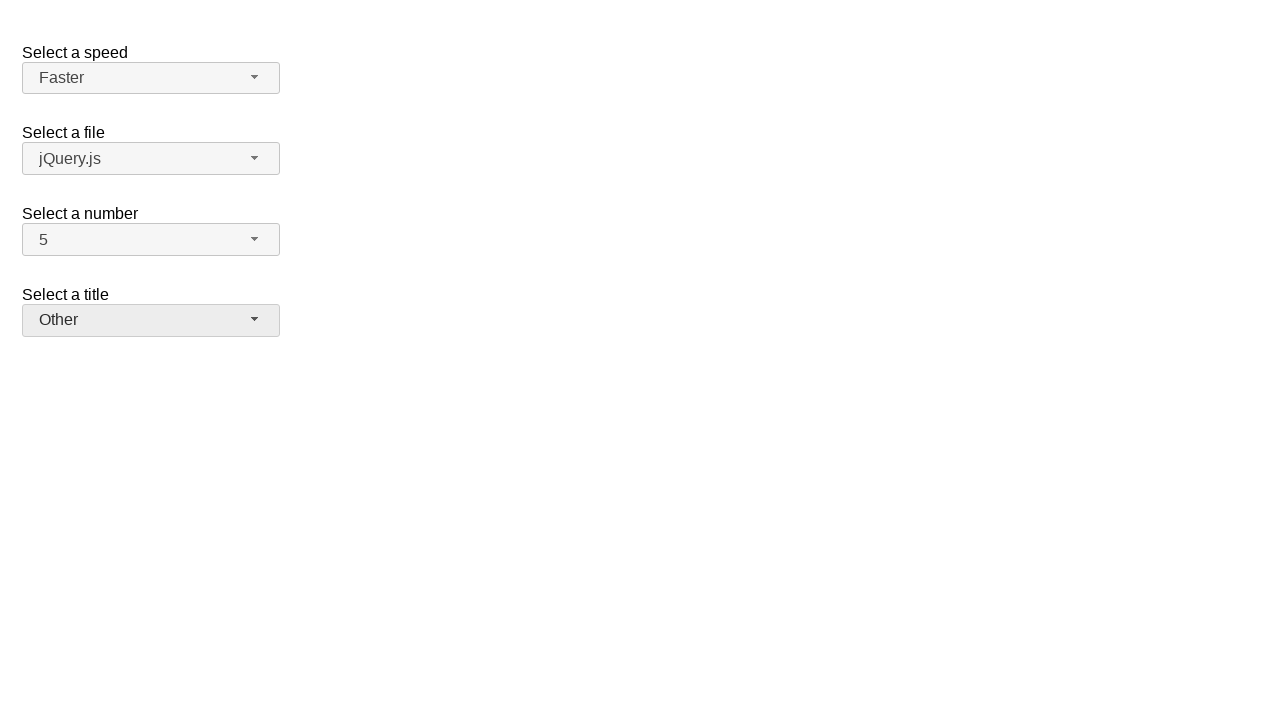

Waited 2 seconds after selecting 'Other' from Salutation dropdown
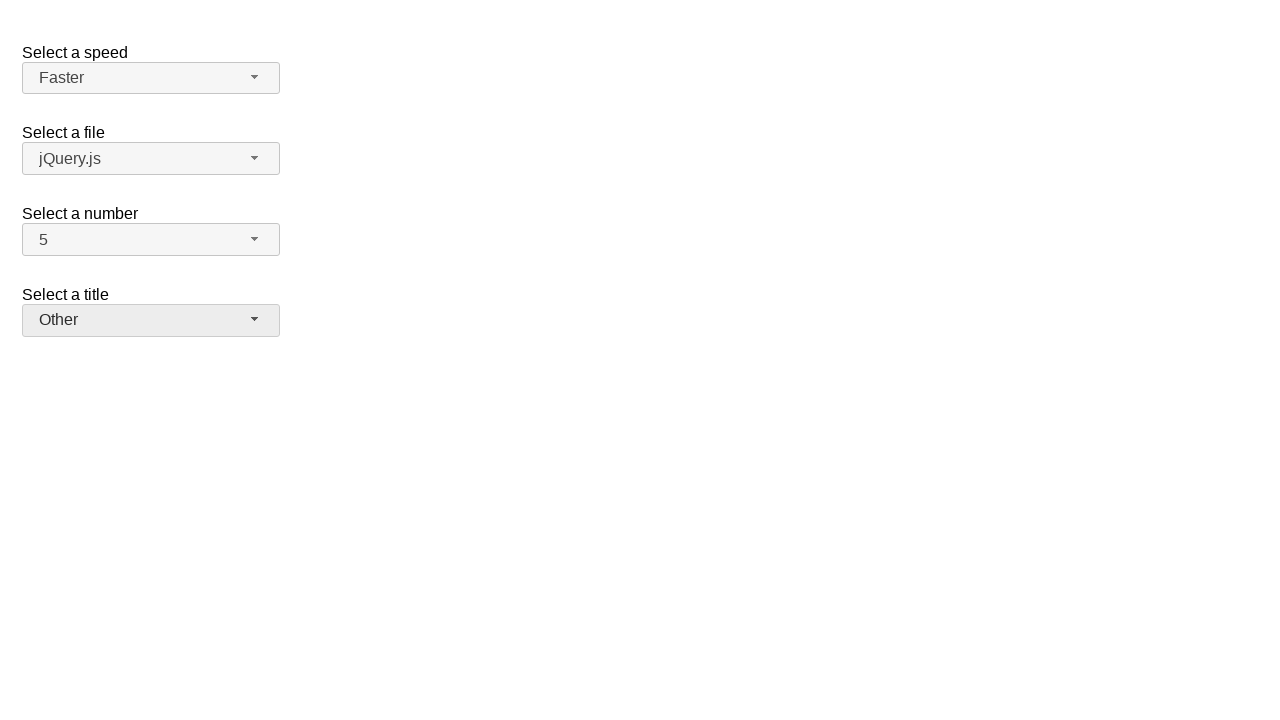

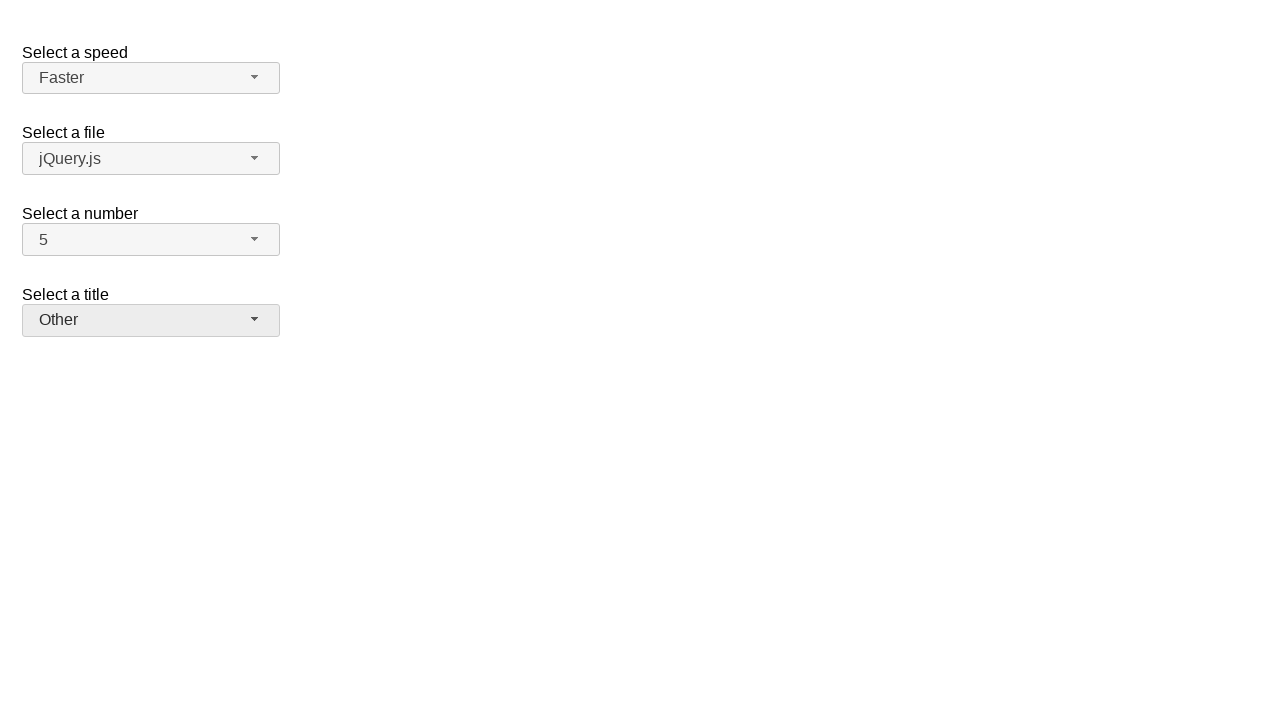